Tests a sample todo application by clicking on existing todo items to mark them complete, then adding a new todo item to the list.

Starting URL: https://lambdatest.github.io/sample-todo-app/

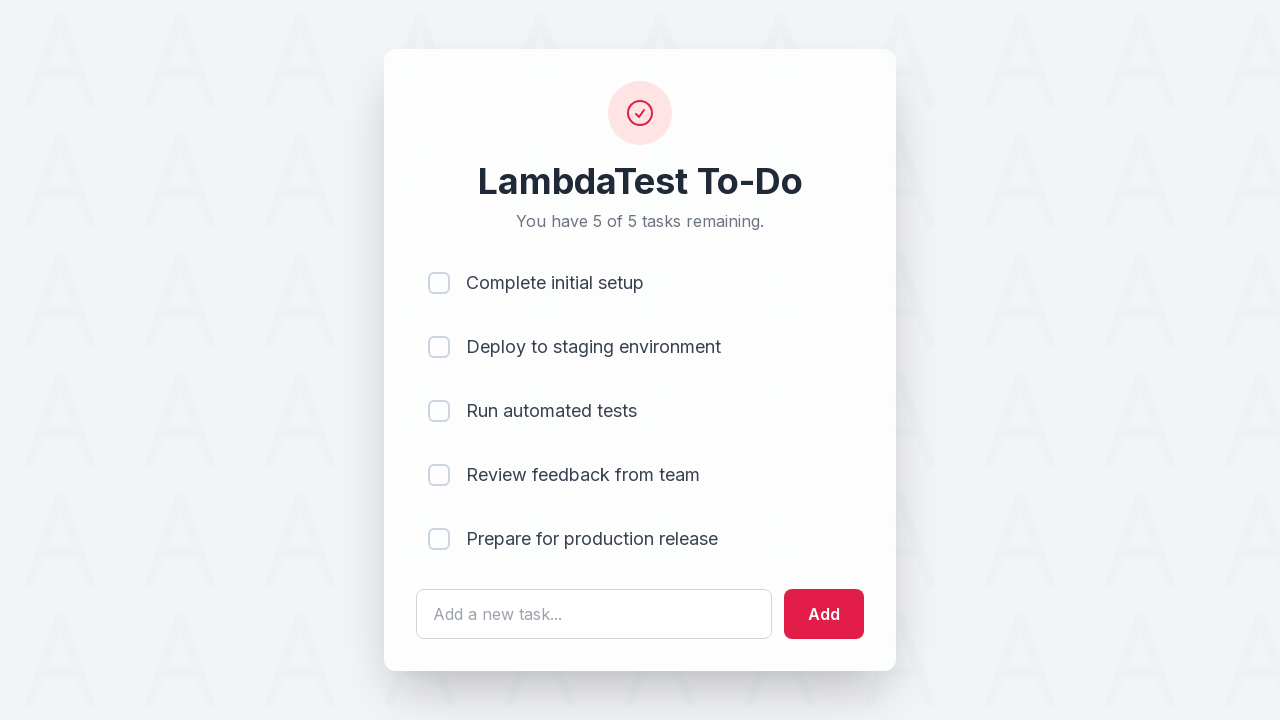

Clicked on first todo item to mark it complete at (439, 283) on [name='li1']
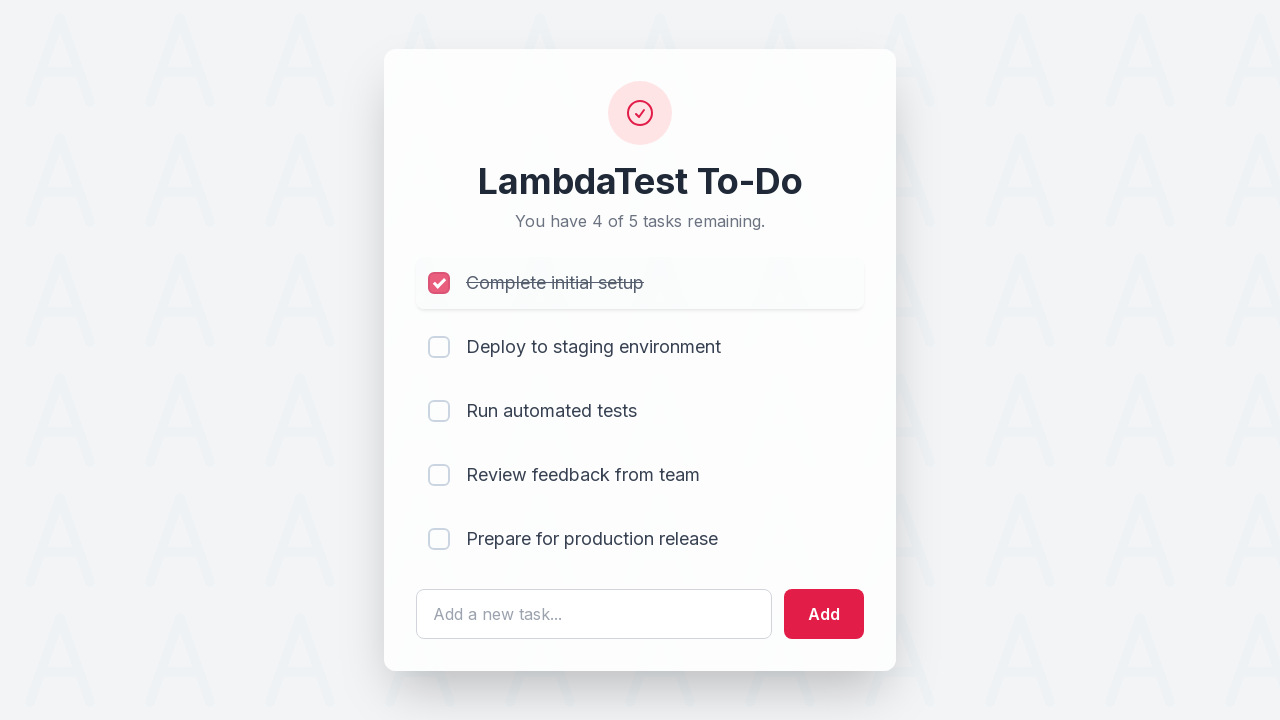

Clicked on second todo item to mark it complete at (439, 347) on [name='li2']
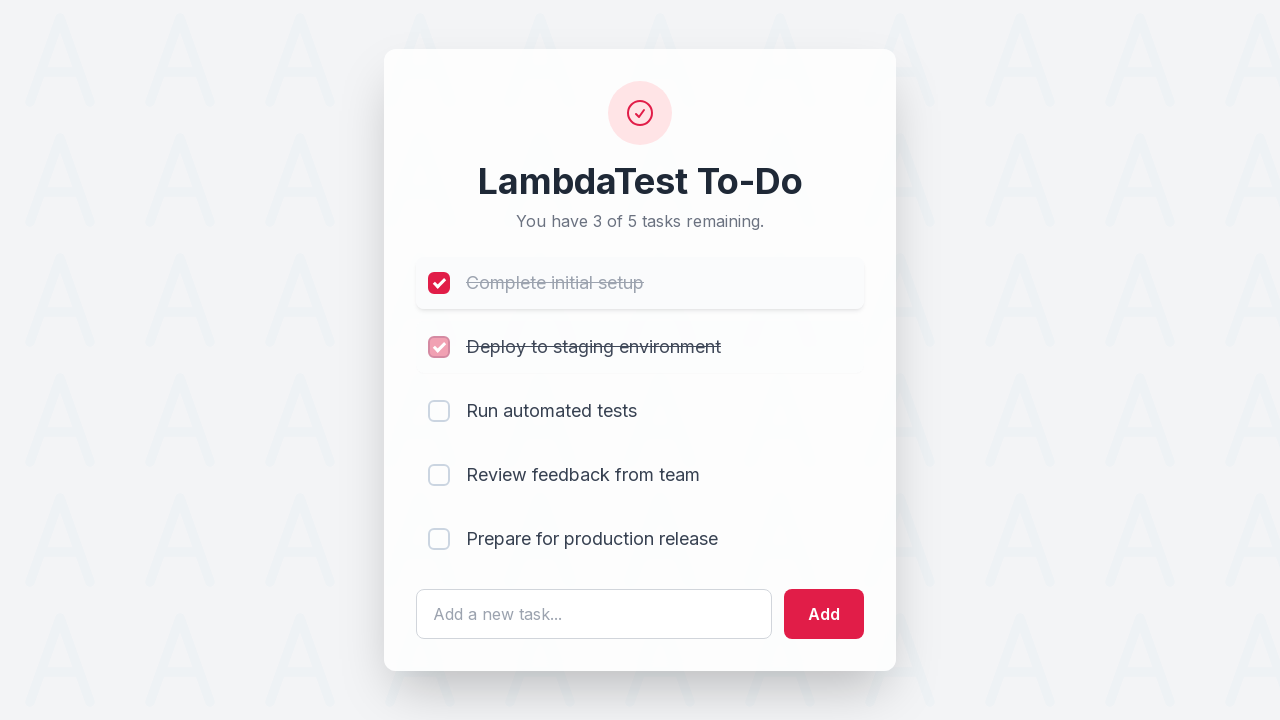

Cleared the todo input field on #sampletodotext
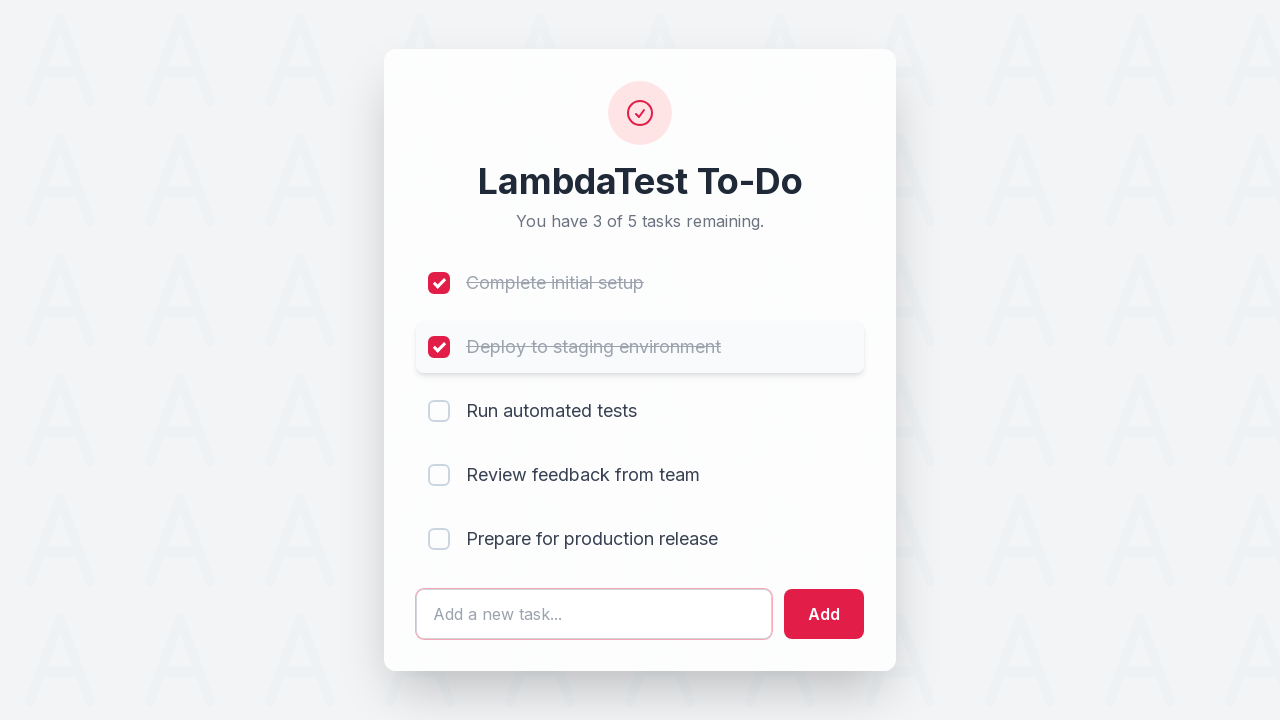

Entered new todo text: 'Yey, Let's add it to list' on #sampletodotext
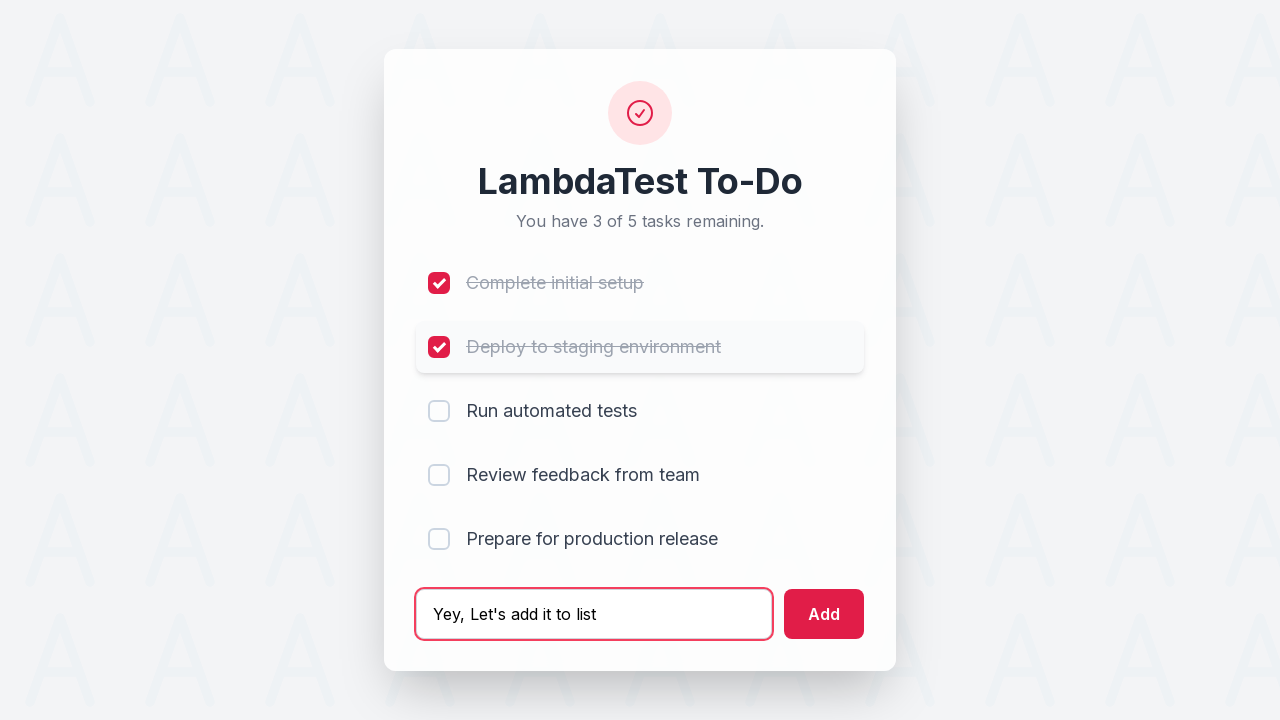

Clicked add button to add the new todo to the list at (824, 614) on #addbutton
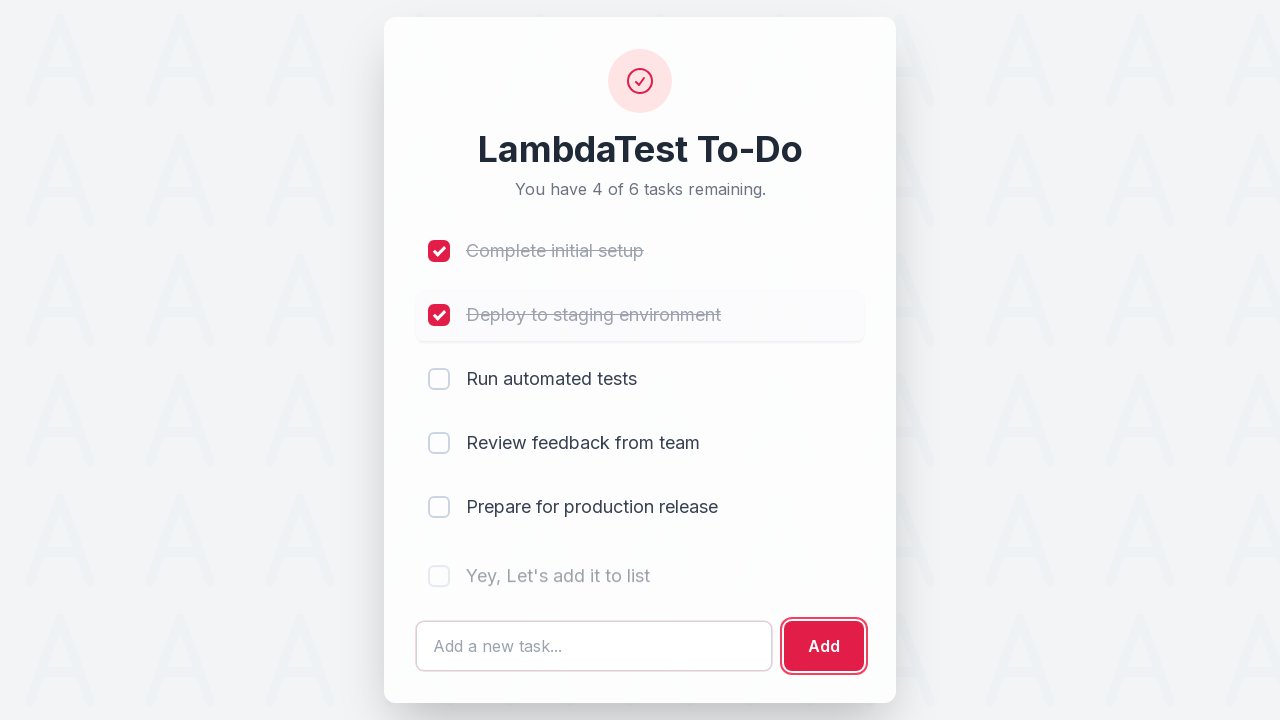

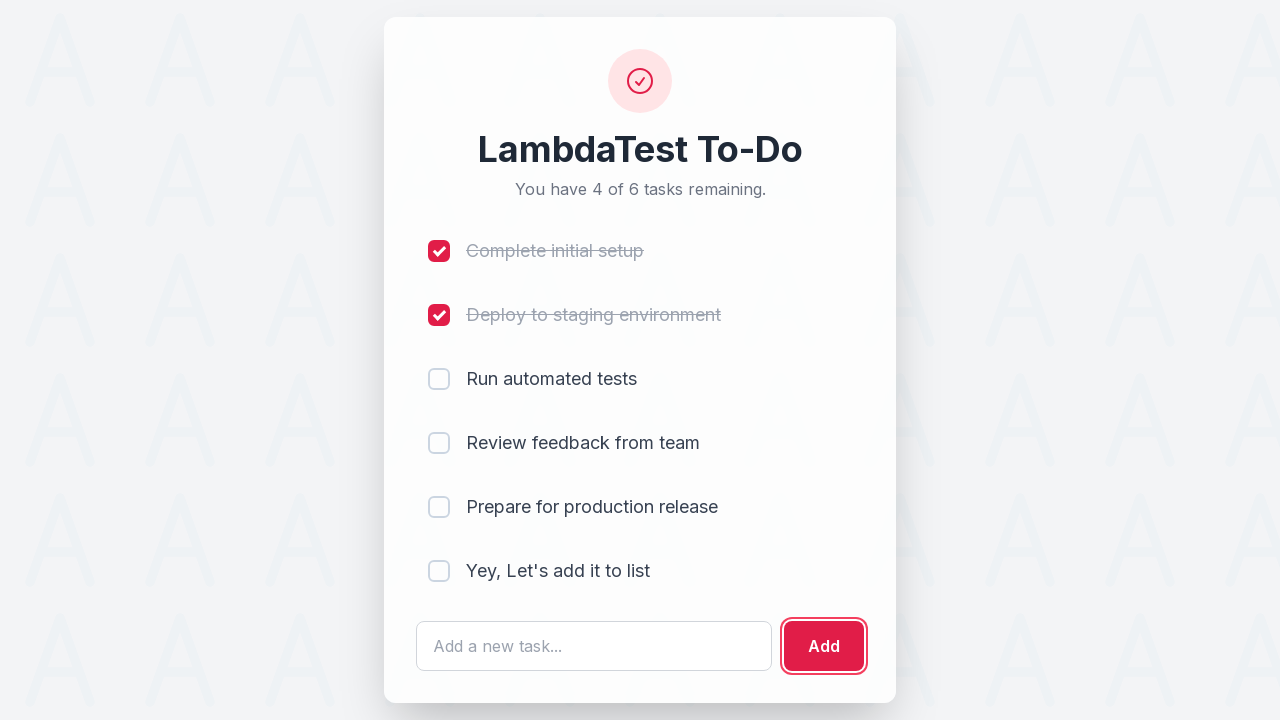